Tests dropdown selection functionality including single and multiple select dropdowns, selecting and deselecting options

Starting URL: https://letcode.in/dropdowns

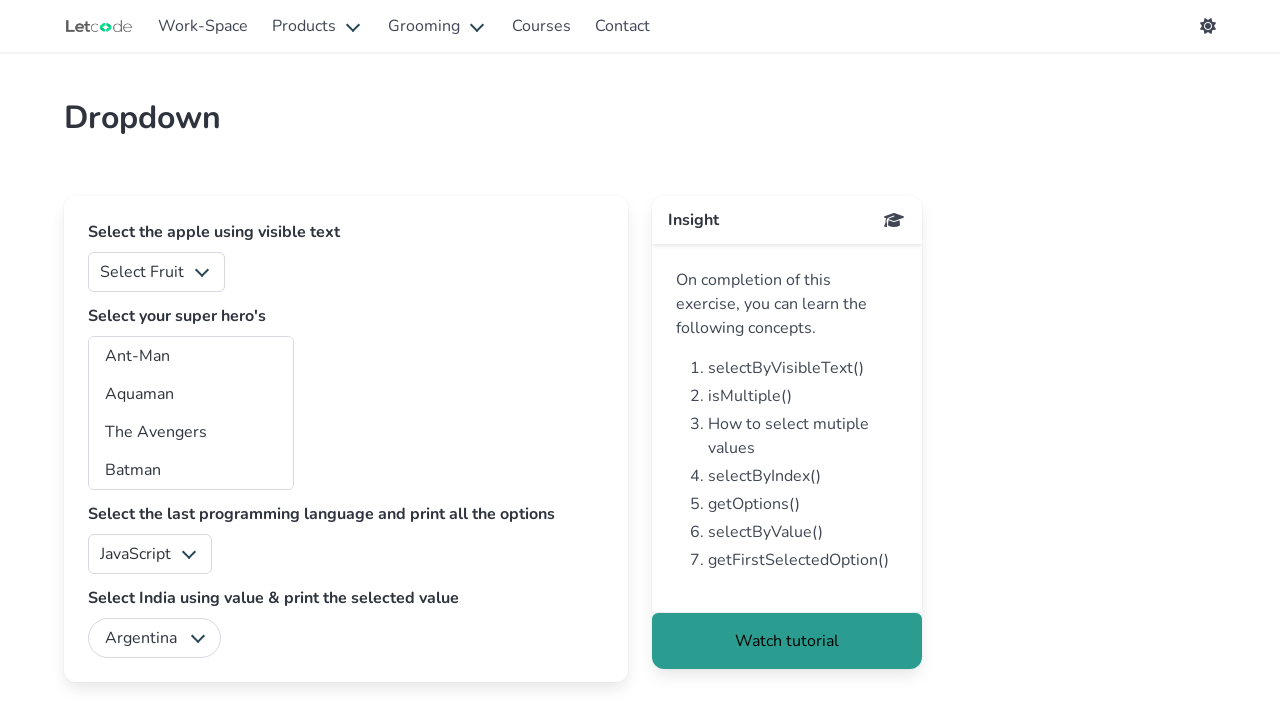

Selected fruit option with value '3' from single dropdown on #fruits
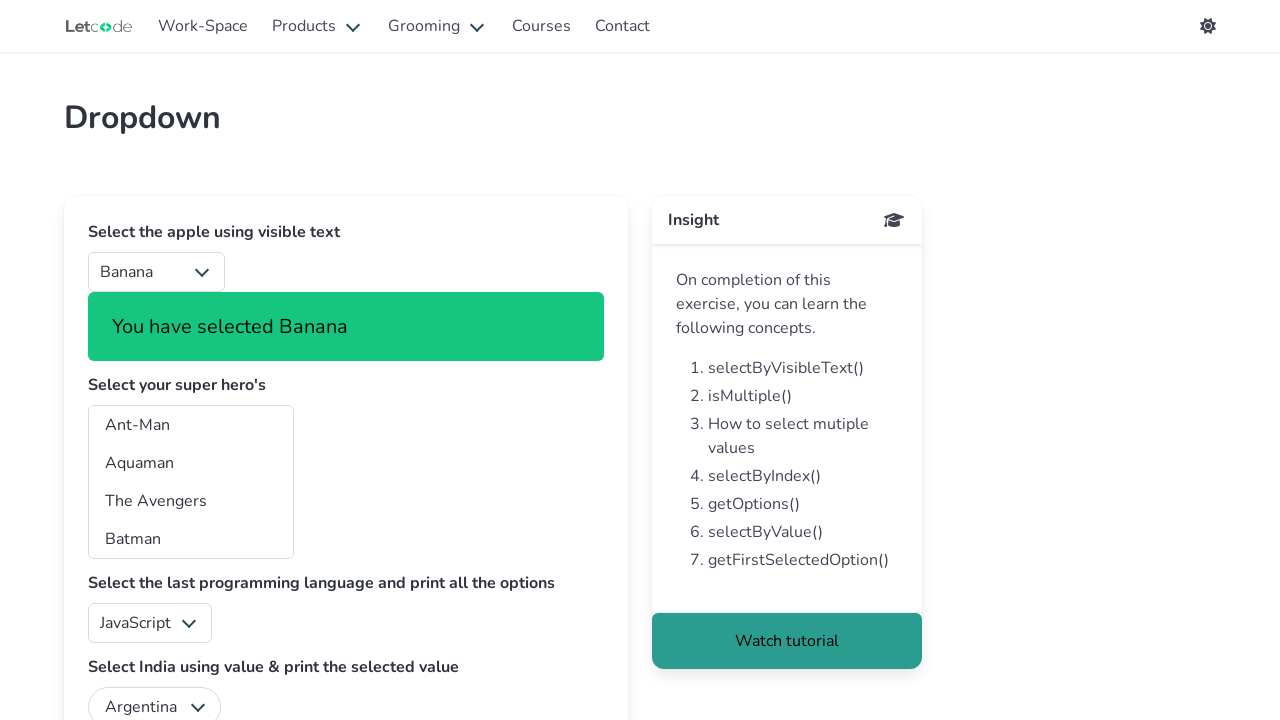

Selected superhero option with value 'am' on #superheros
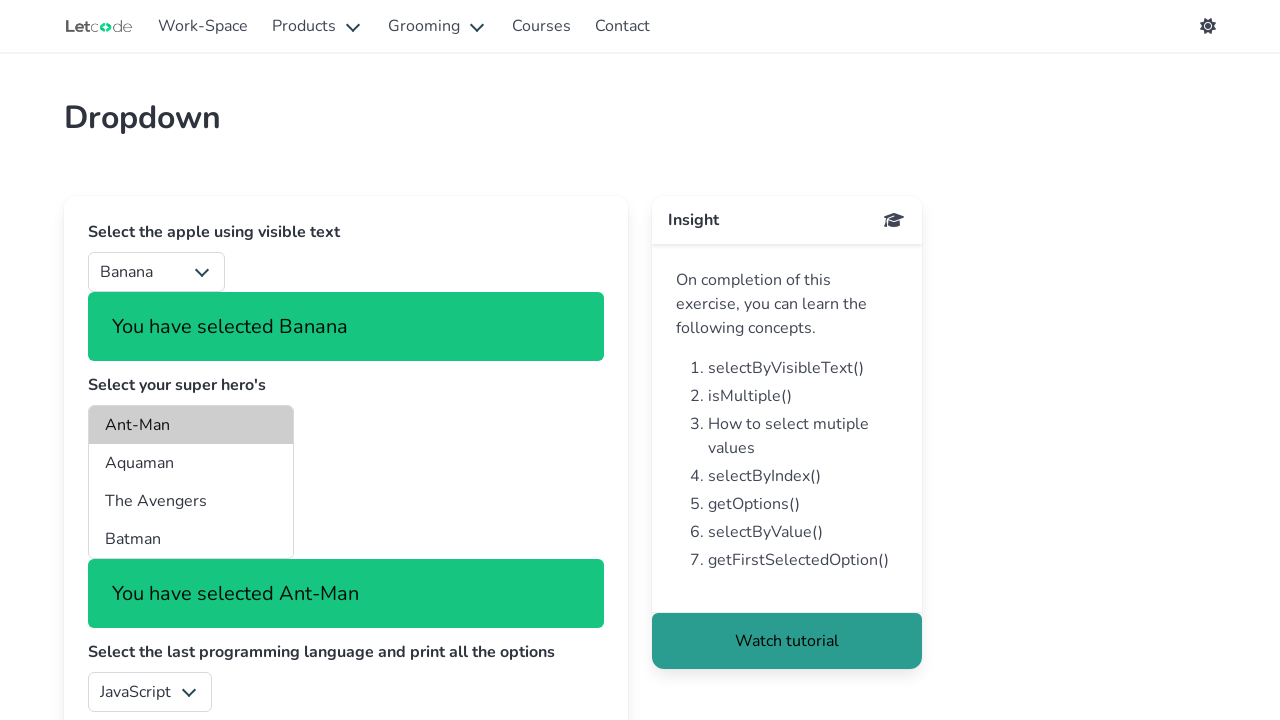

Selected superhero option with label 'Wonder Woman' on #superheros
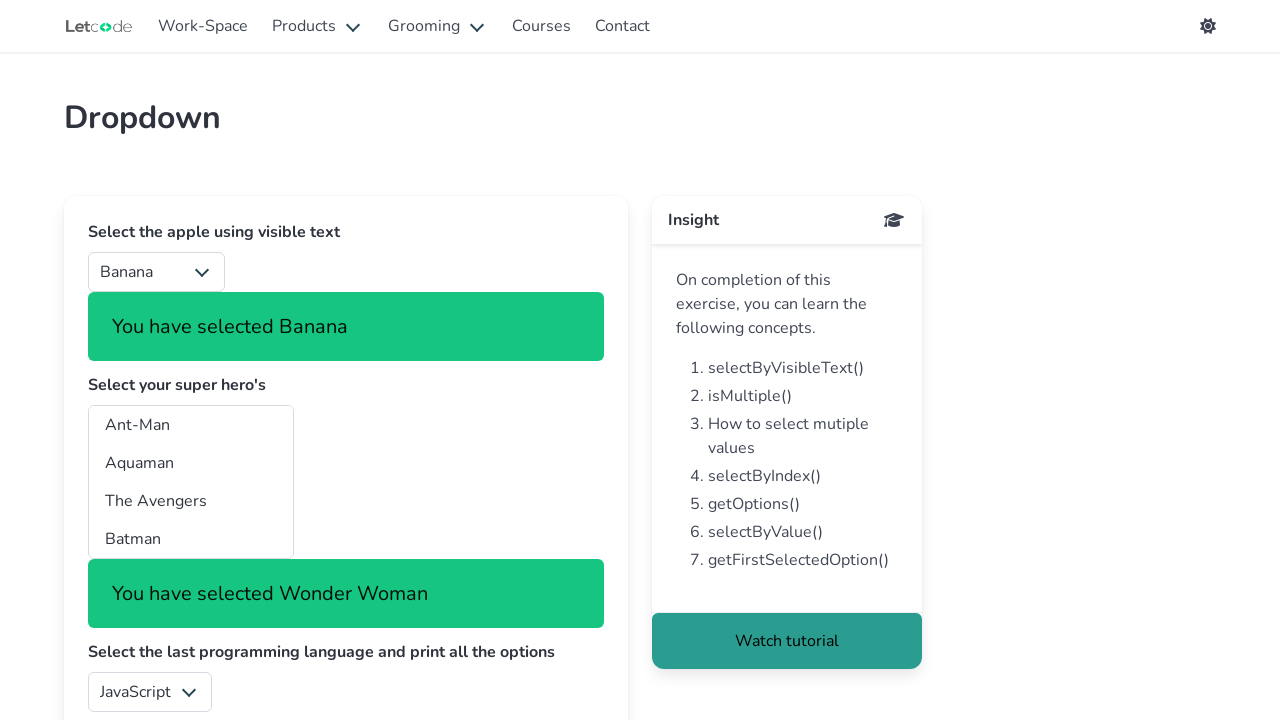

Selected superhero option with value 'th' on #superheros
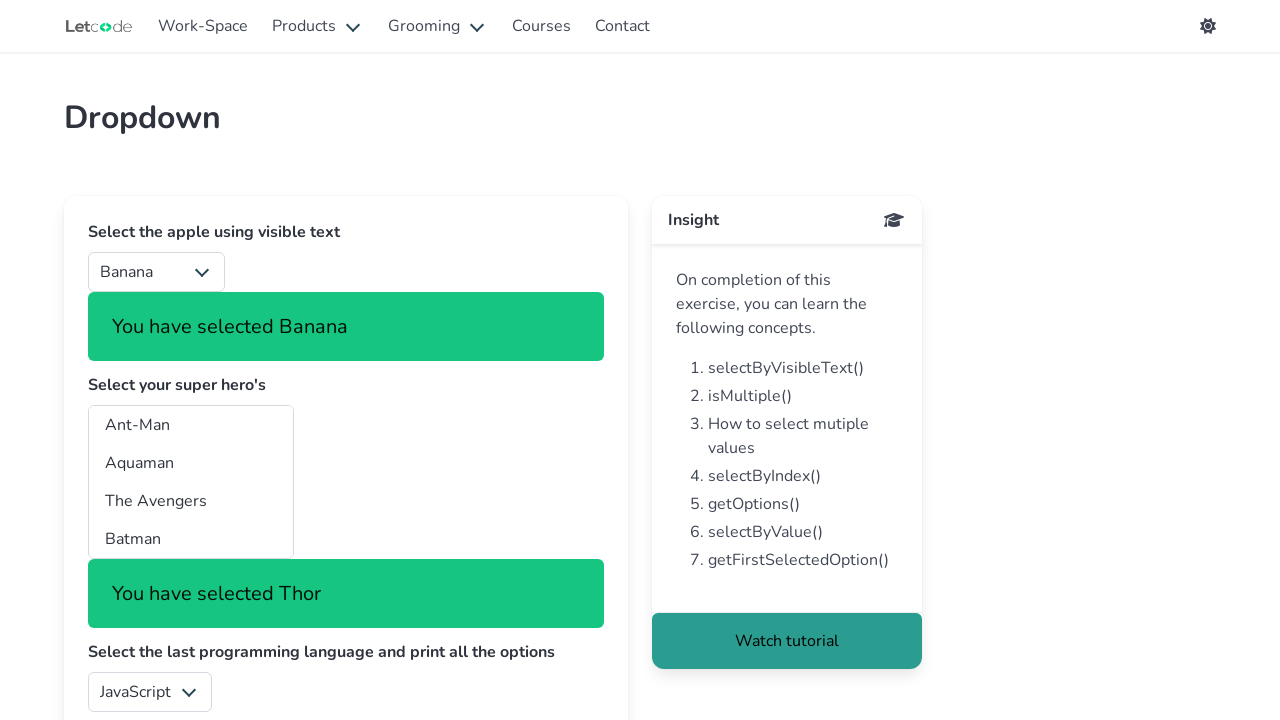

Selected superhero option with value 'ww' on #superheros
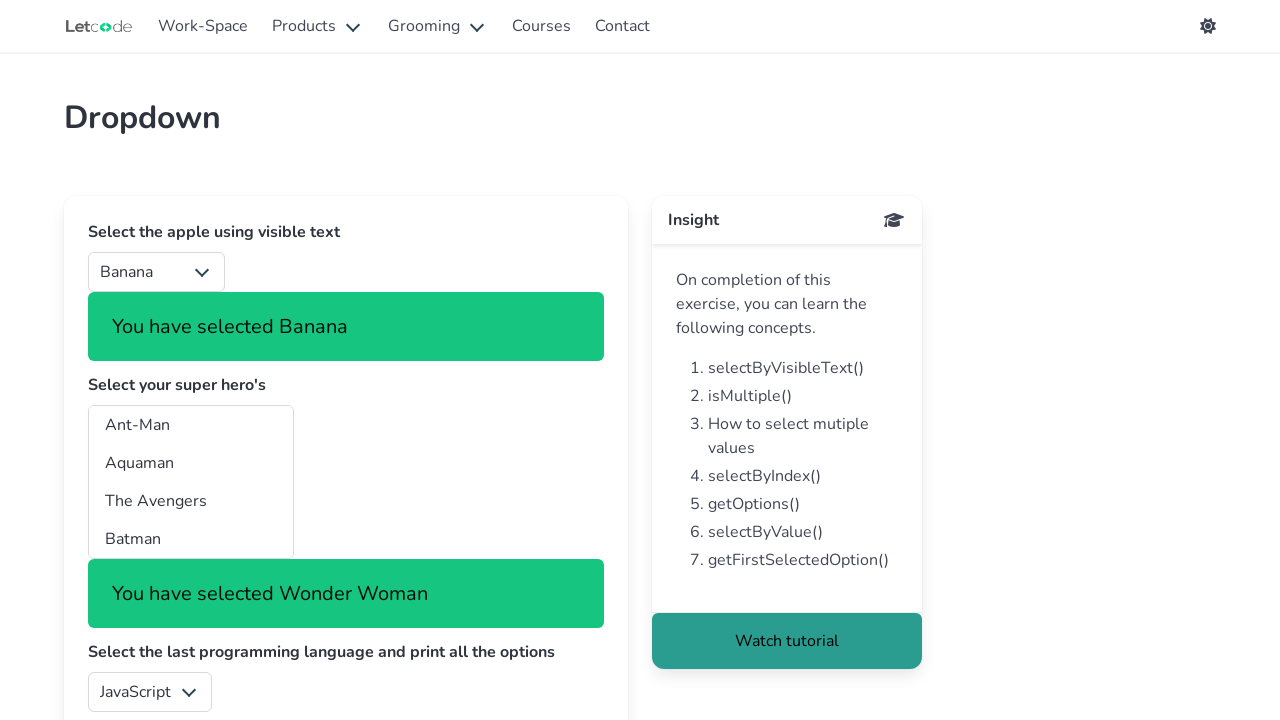

Deselected superhero option with value 'am'
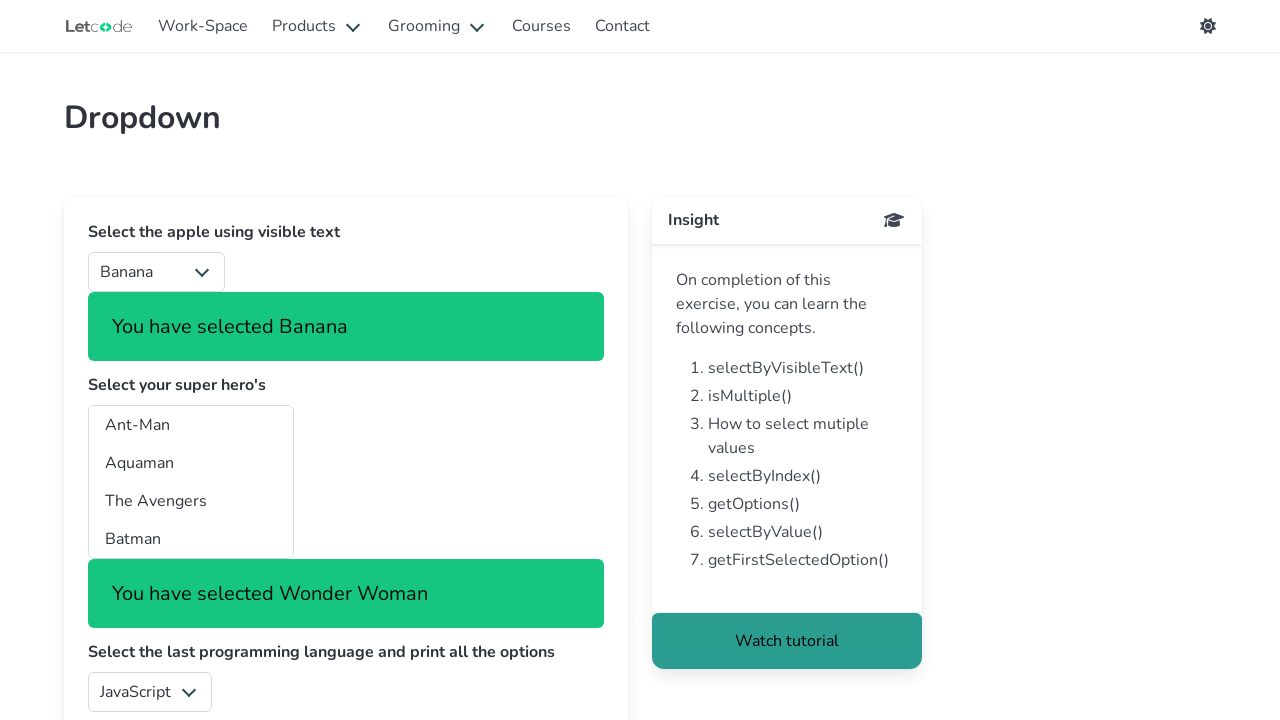

Deselected all superhero options
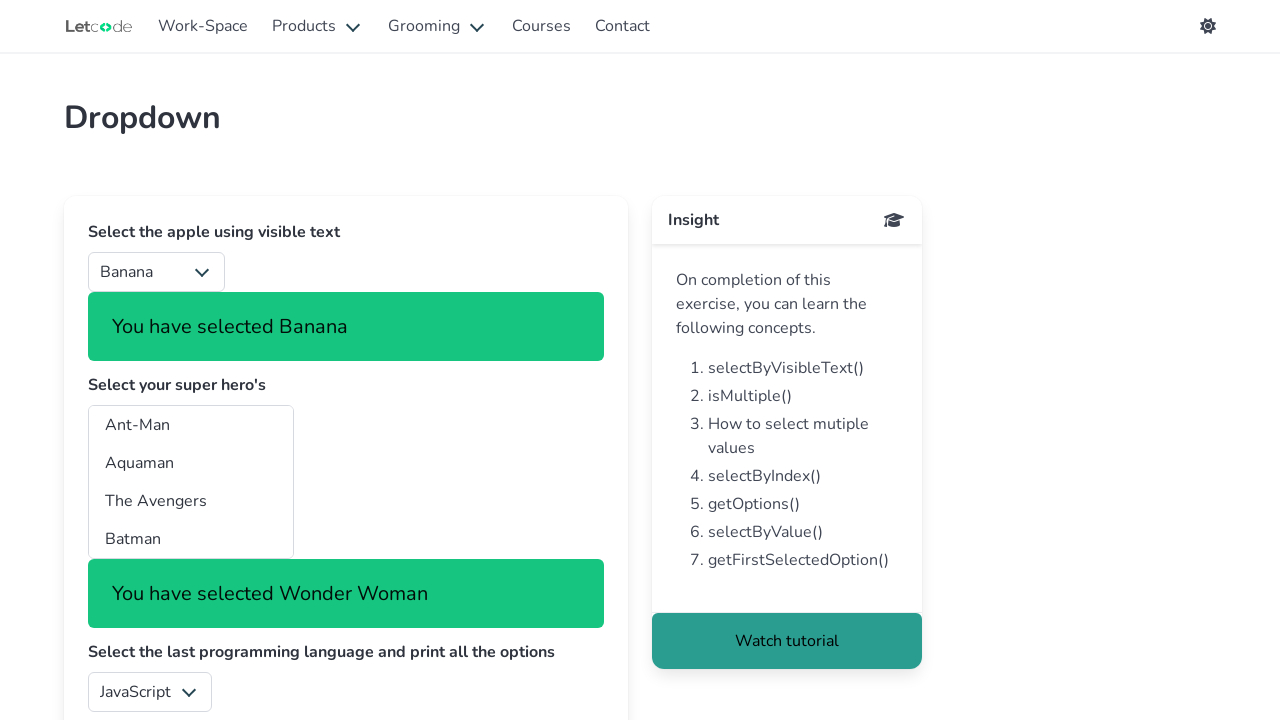

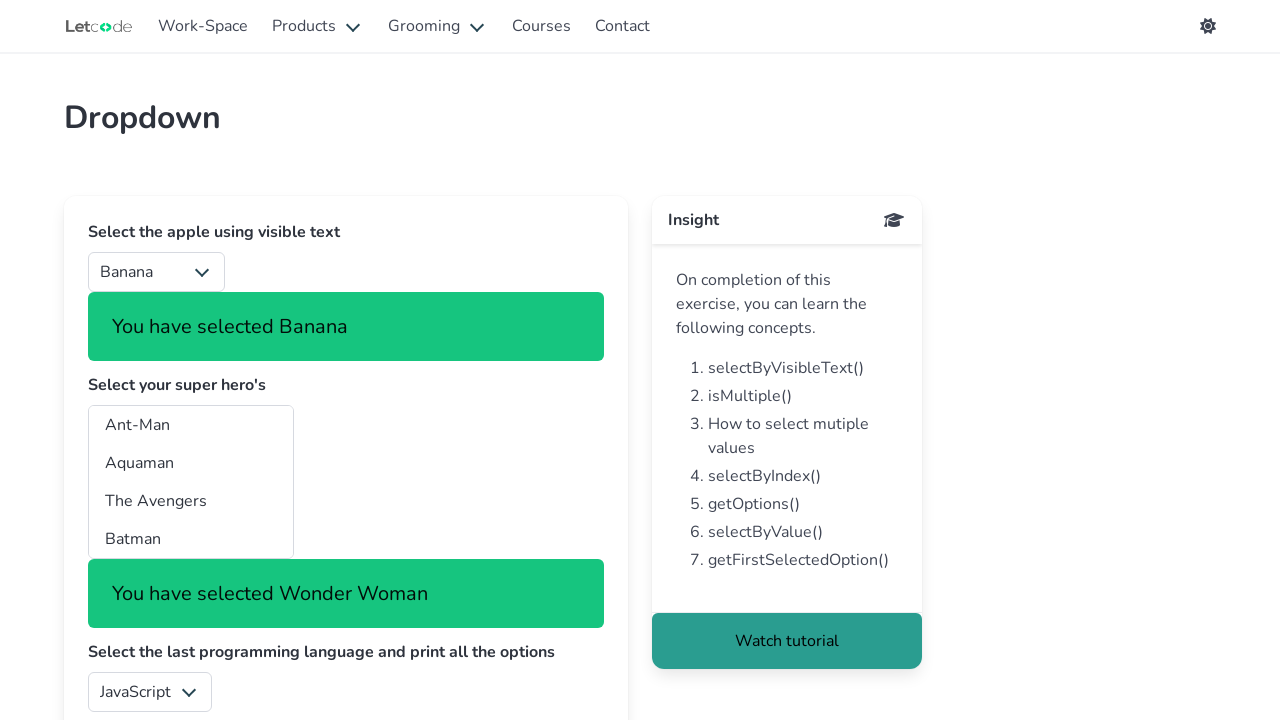